Navigates to an Angular practice form, fills in the name field, and verifies element dimensions

Starting URL: https://rahulshettyacademy.com/angularpractice/

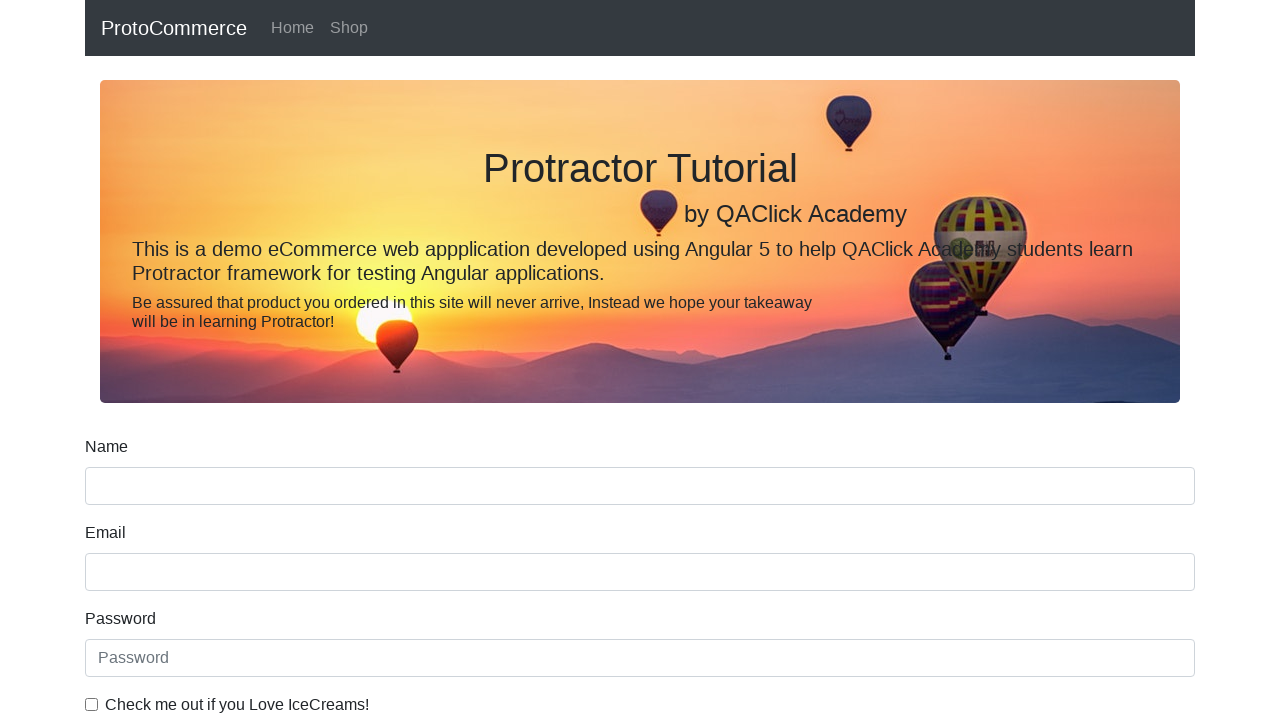

Filled name field with 'abcd' on (//*[@name='name'])[1]
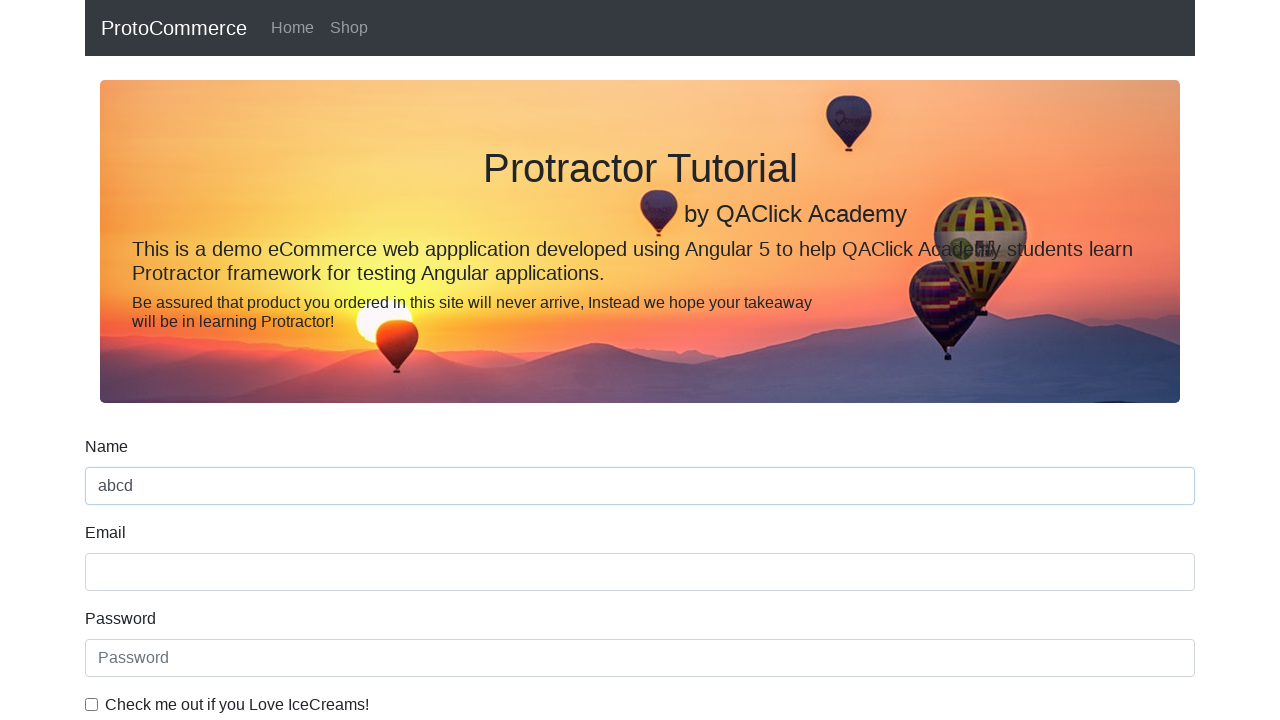

Located name text box element
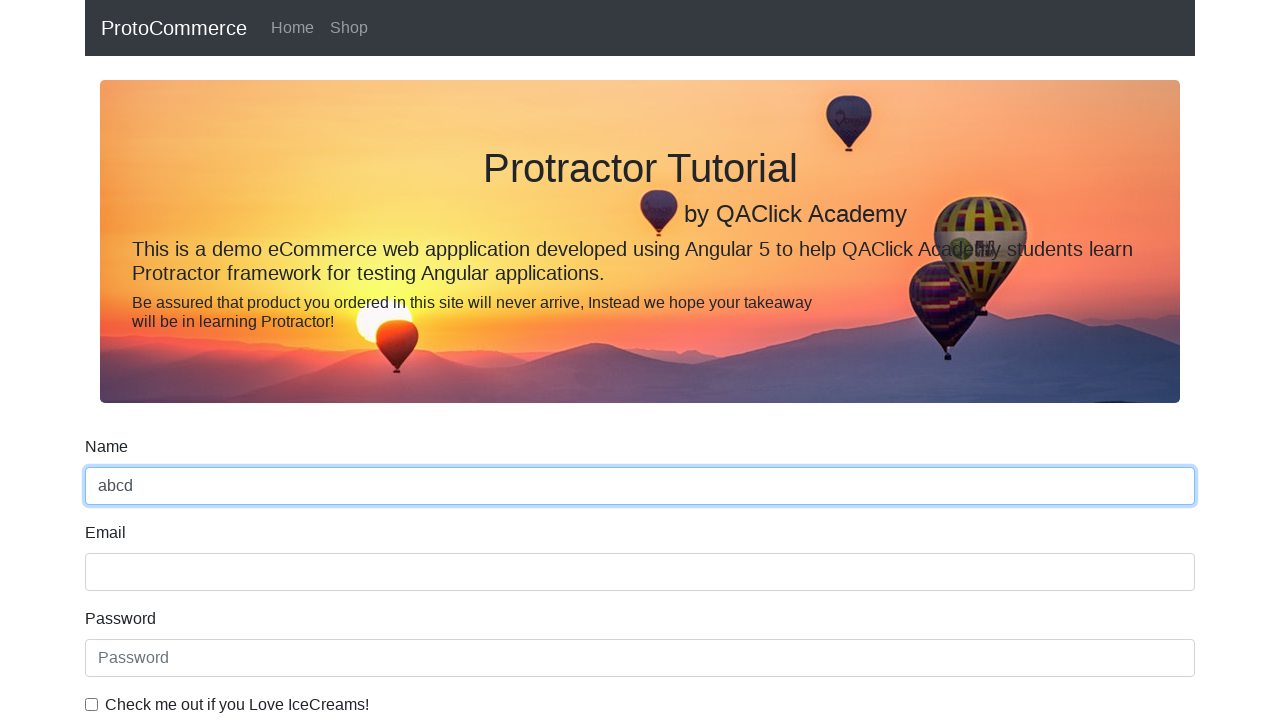

Located label above name field
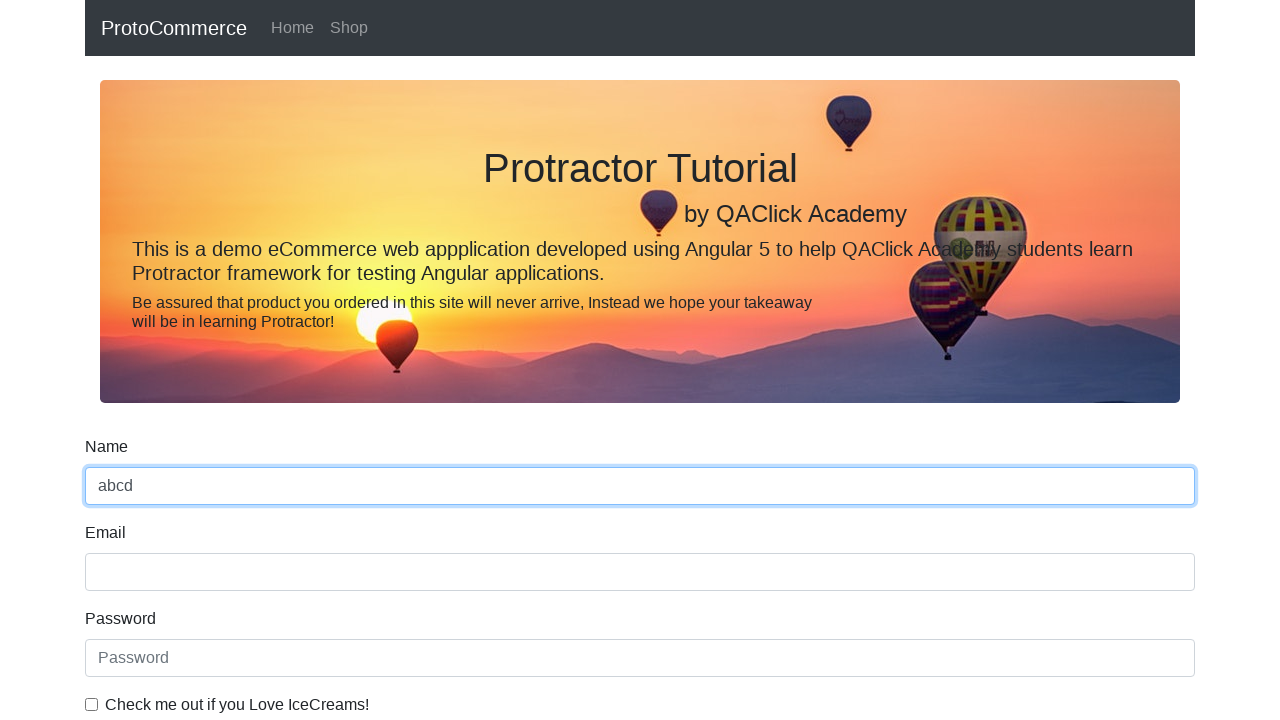

Retrieved bounding box dimensions of name text box
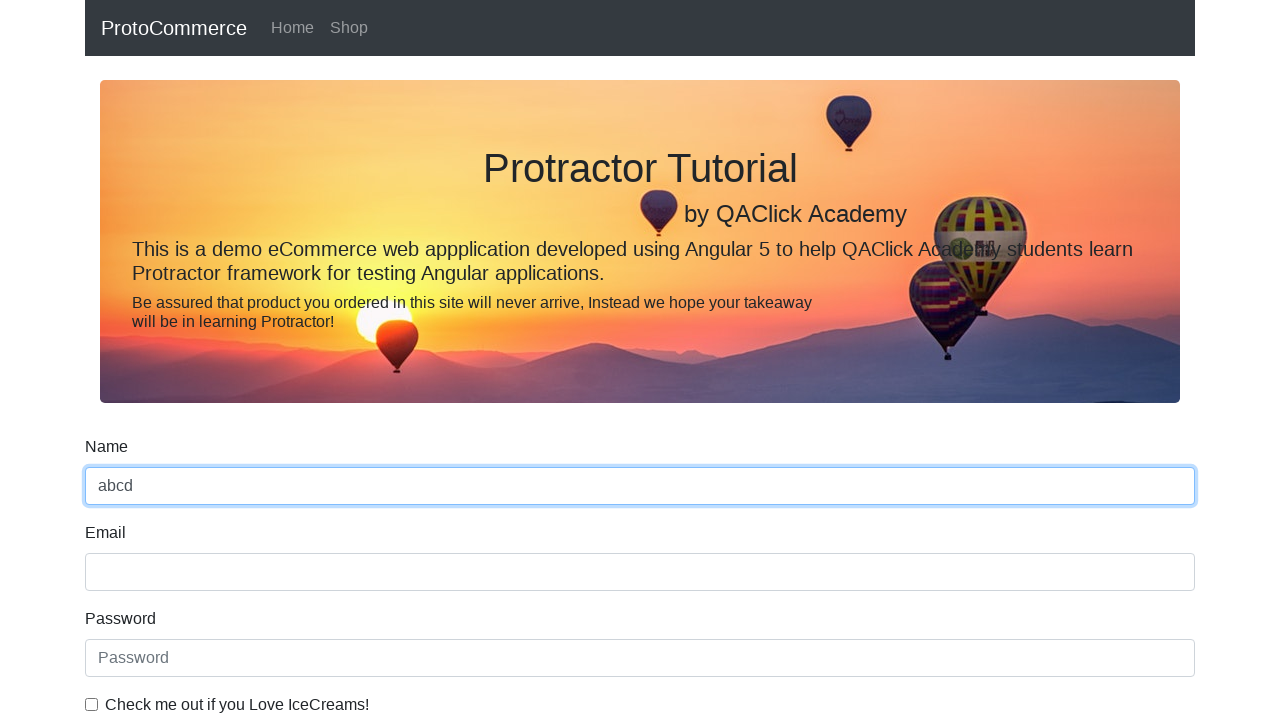

Extracted name text box dimensions - Height: 38, Width: 1110
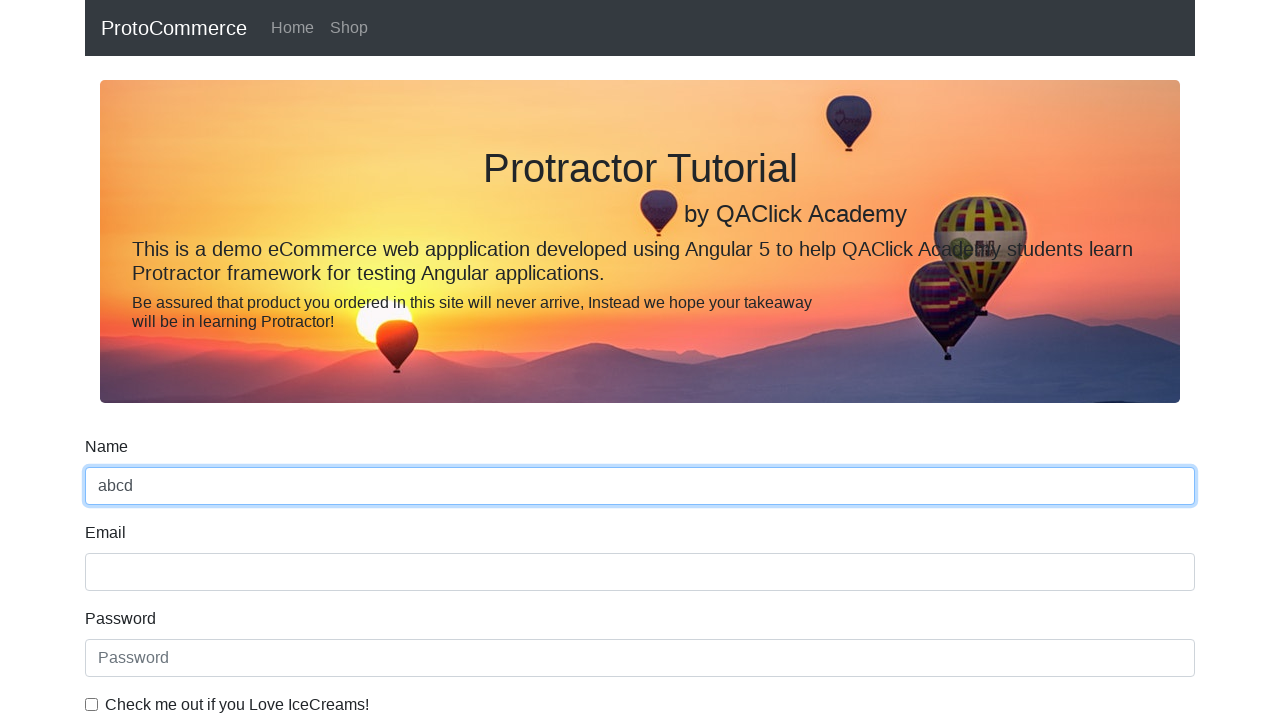

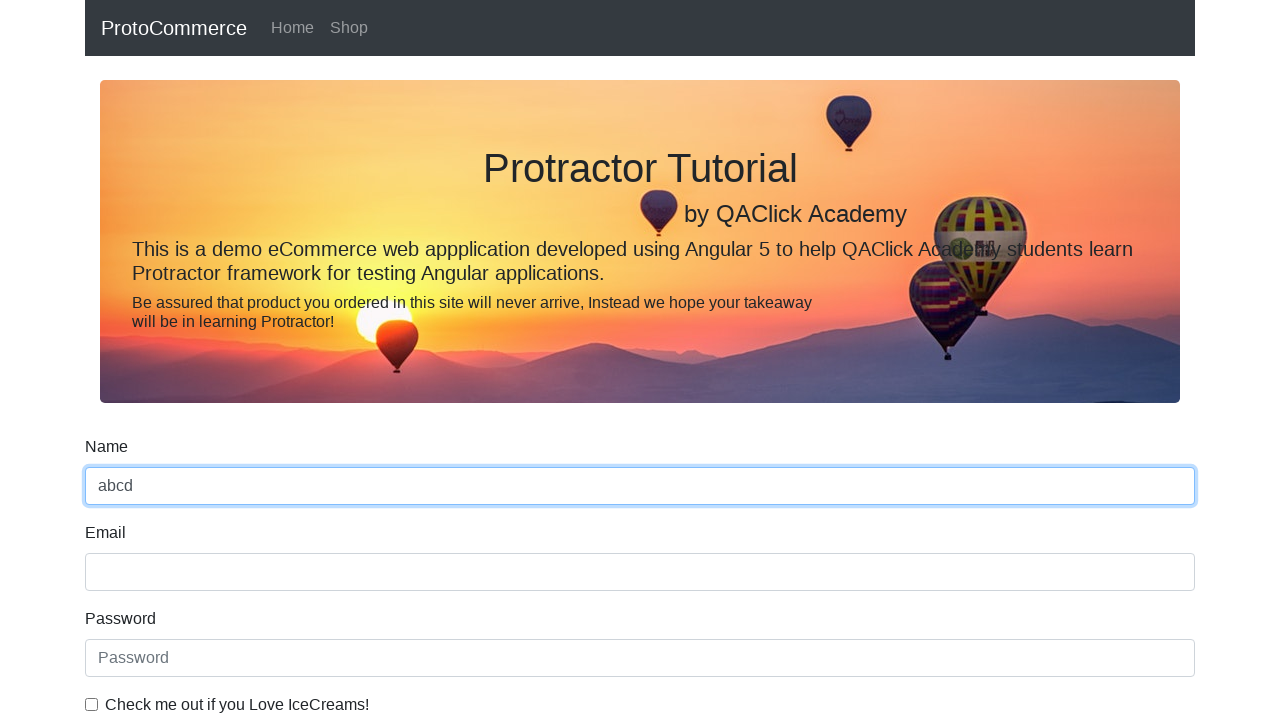